Tests browser window handling by clicking a link that opens a new window, then switching to a new browser window context.

Starting URL: https://the-internet.herokuapp.com/windows

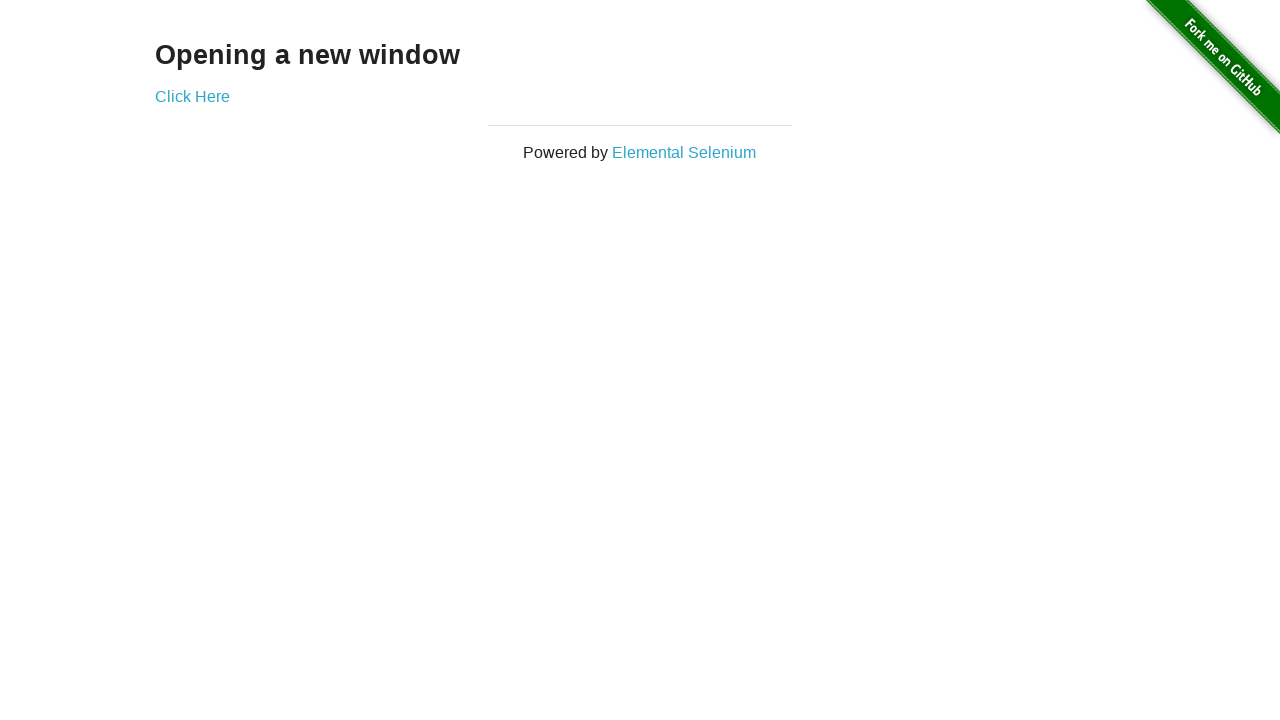

Clicked 'Click Here' link to open new window at (192, 96) on text=Click Here
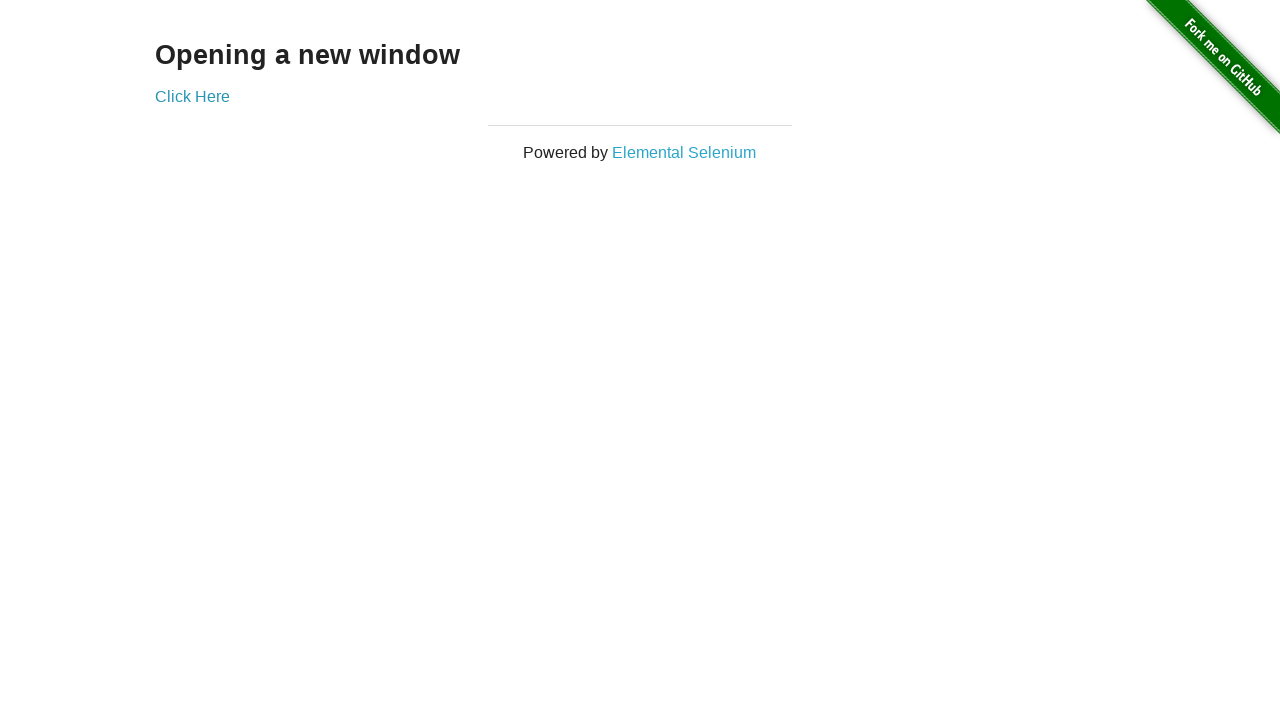

Captured new browser window context
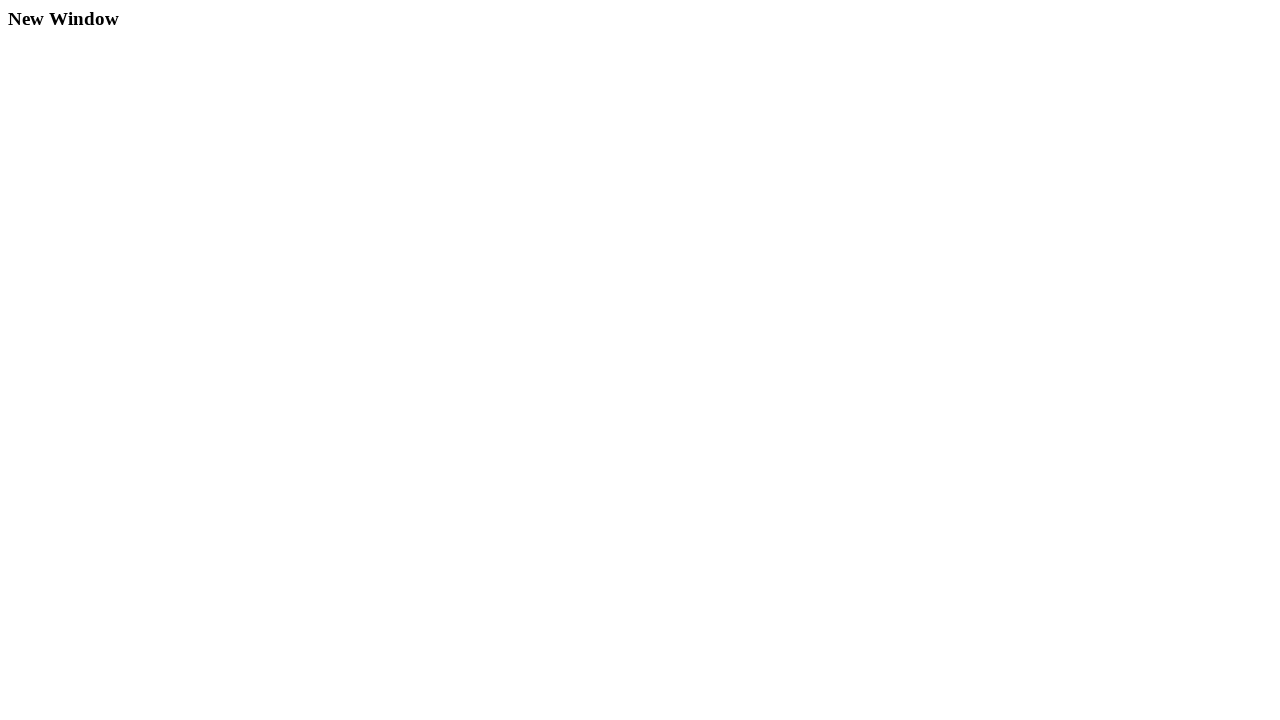

New page finished loading
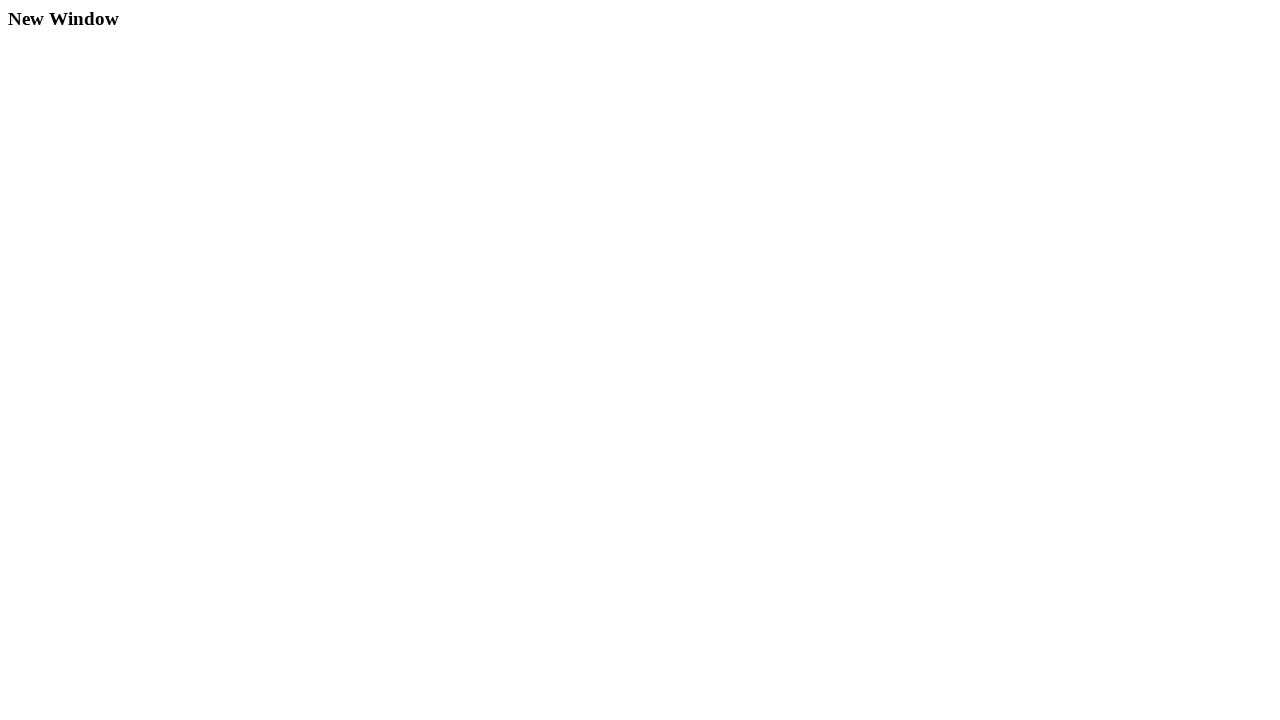

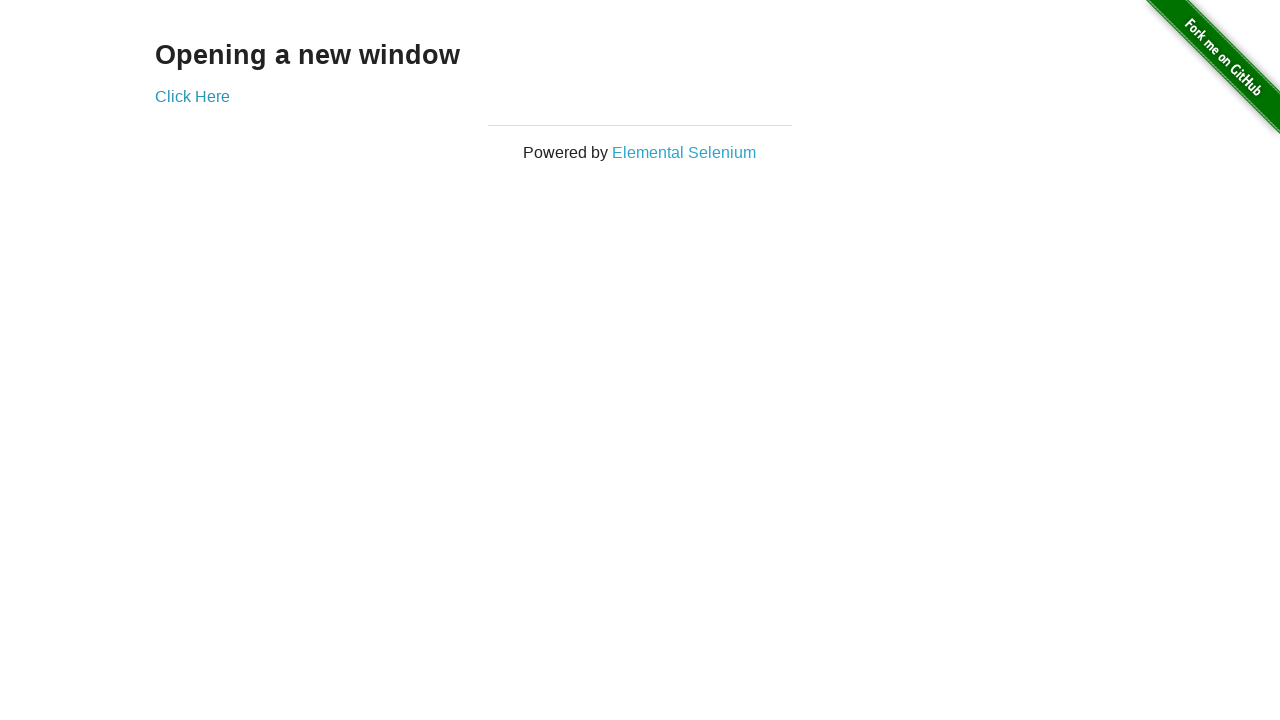